Tests JavaScript alert handling by clicking a button to trigger an alert and accepting it

Starting URL: https://the-internet.herokuapp.com/javascript_alerts

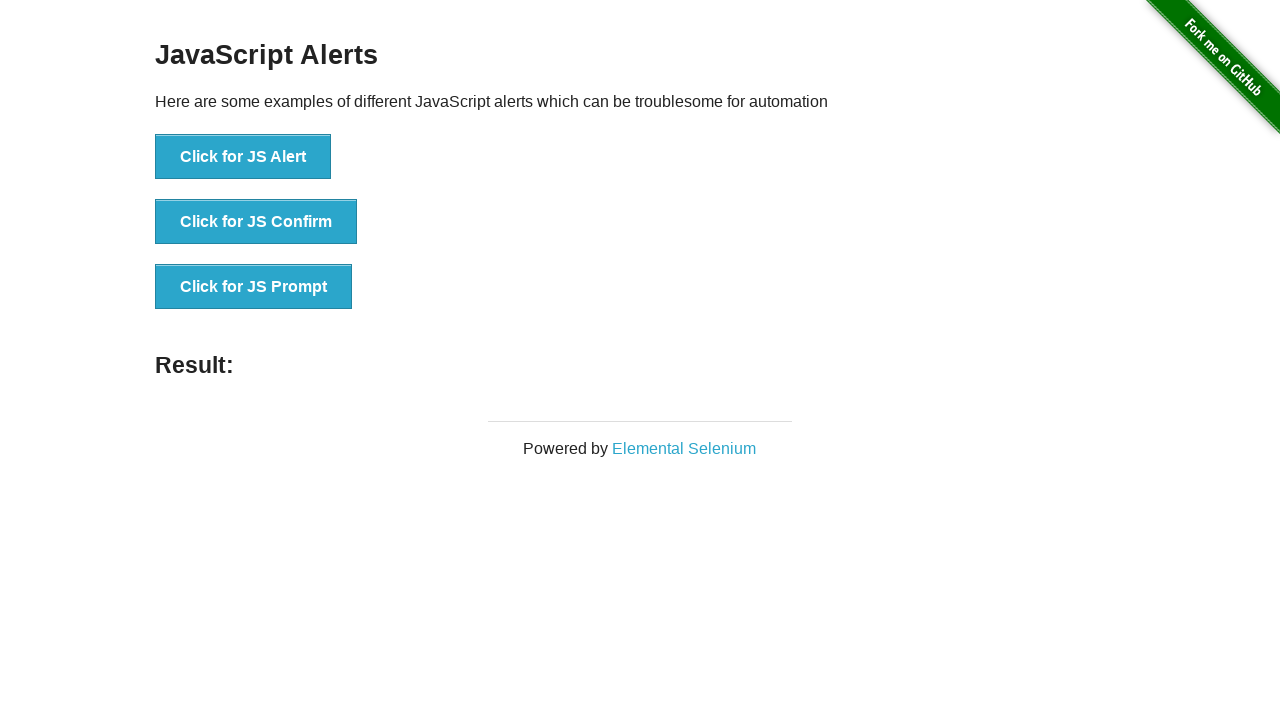

Clicked button to trigger JavaScript alert at (243, 157) on xpath=//button[text()='Click for JS Alert']
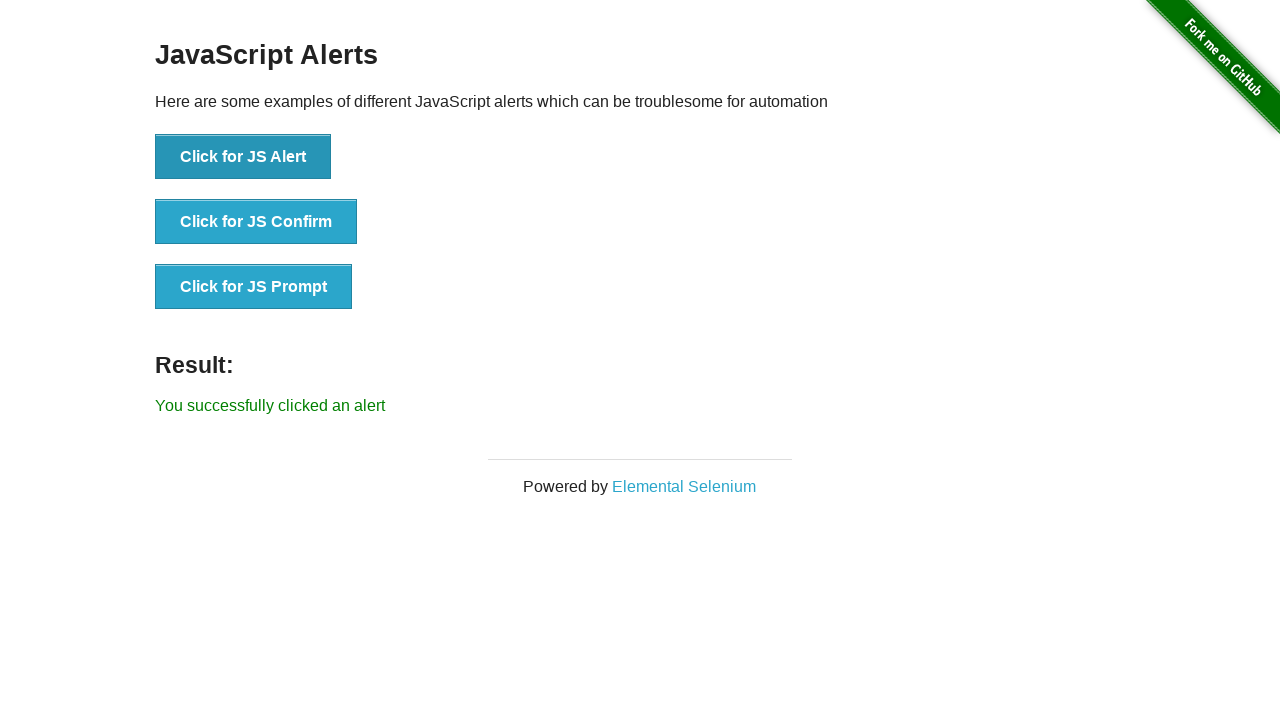

Set up dialog handler to accept alerts
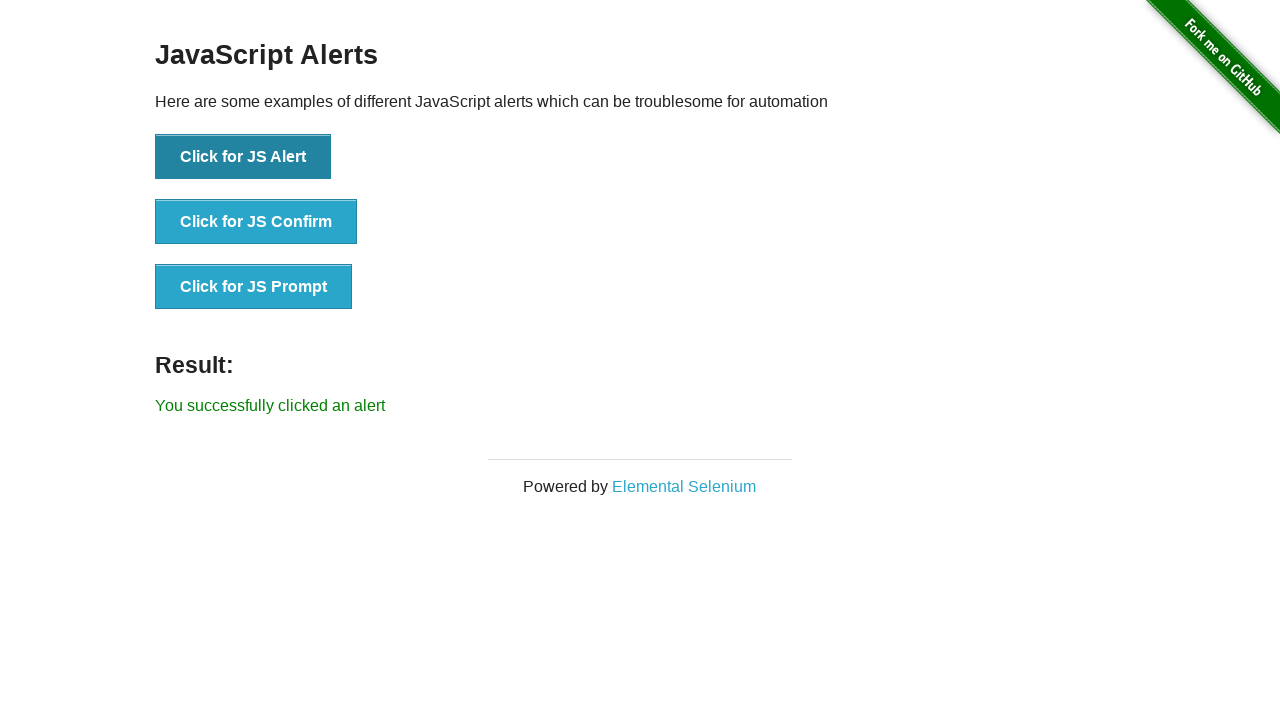

Clicked button again to trigger alert with handler ready at (243, 157) on xpath=//button[text()='Click for JS Alert']
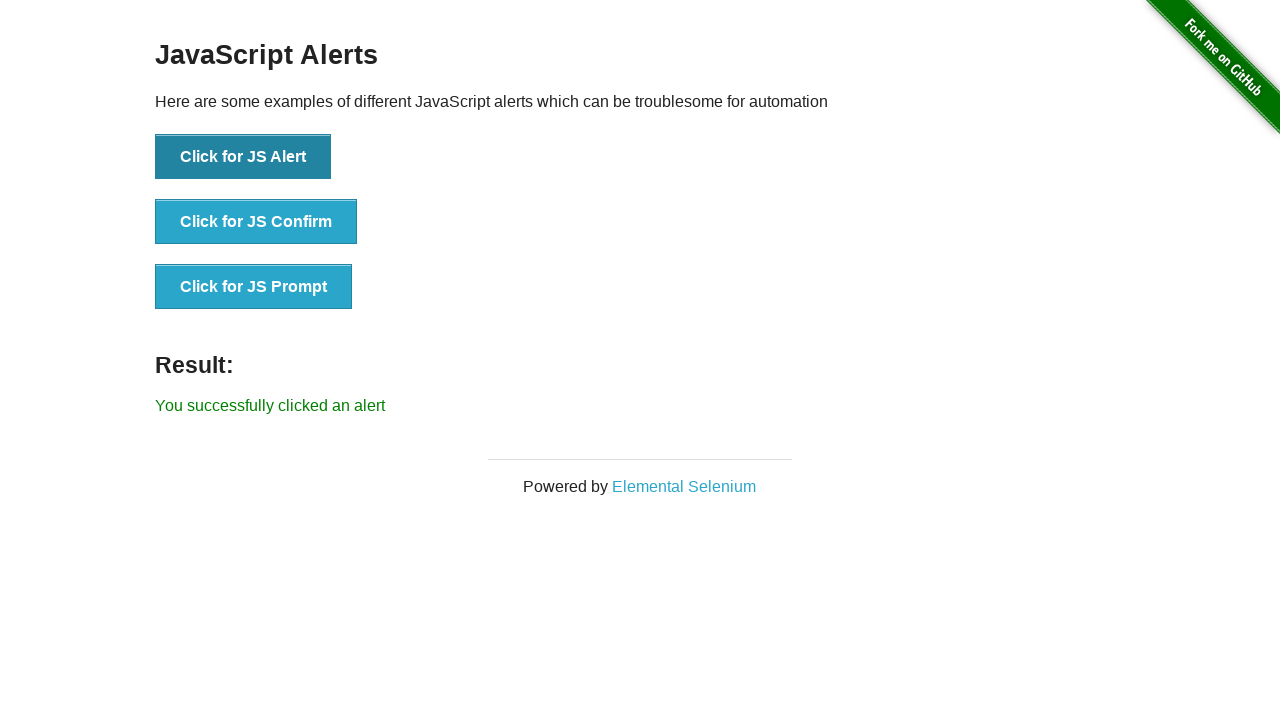

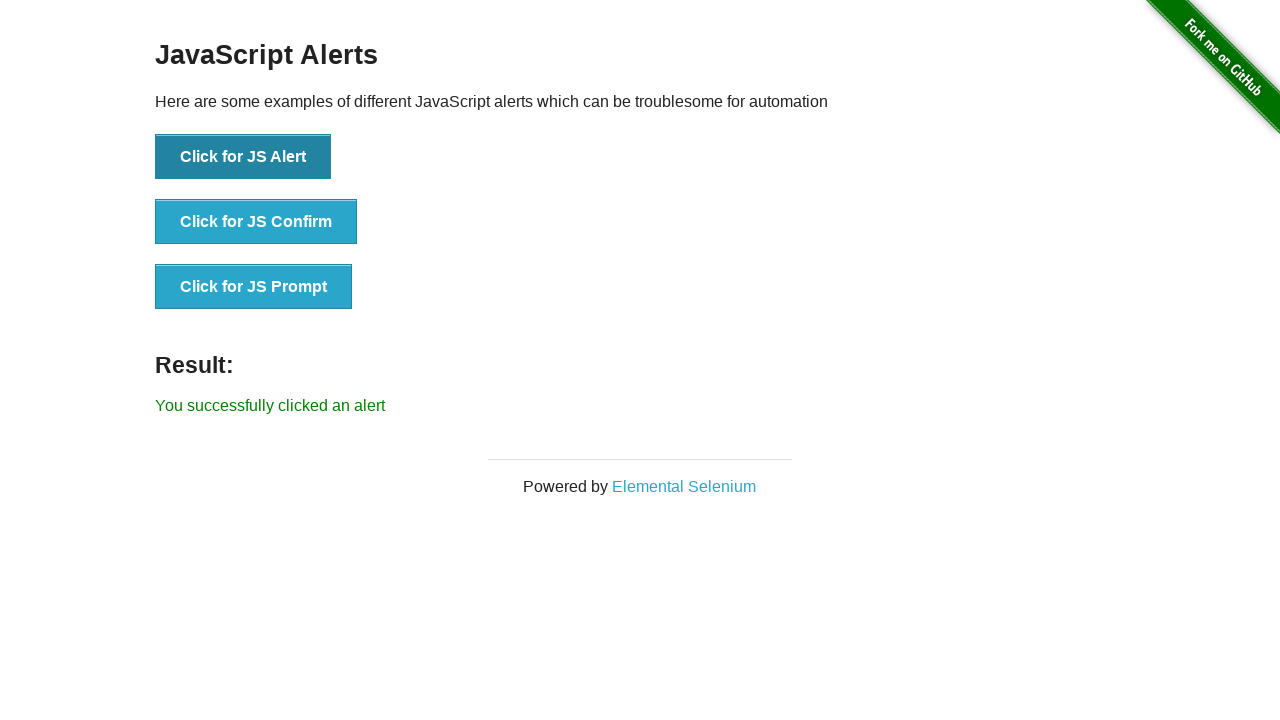